Navigates to the Altoro Mutual demo banking site homepage and then to the personal deposit products page, verifying that both pages load successfully.

Starting URL: http://demo.testfire.net/

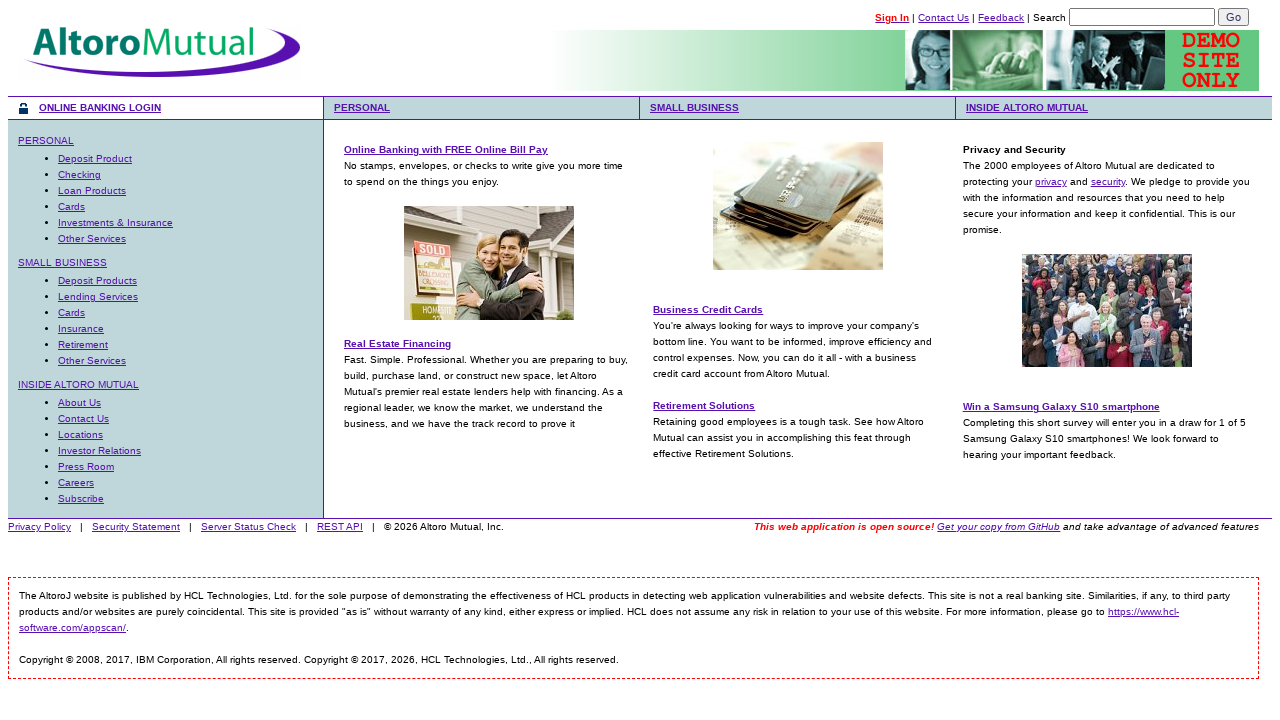

Homepage DOM content loaded
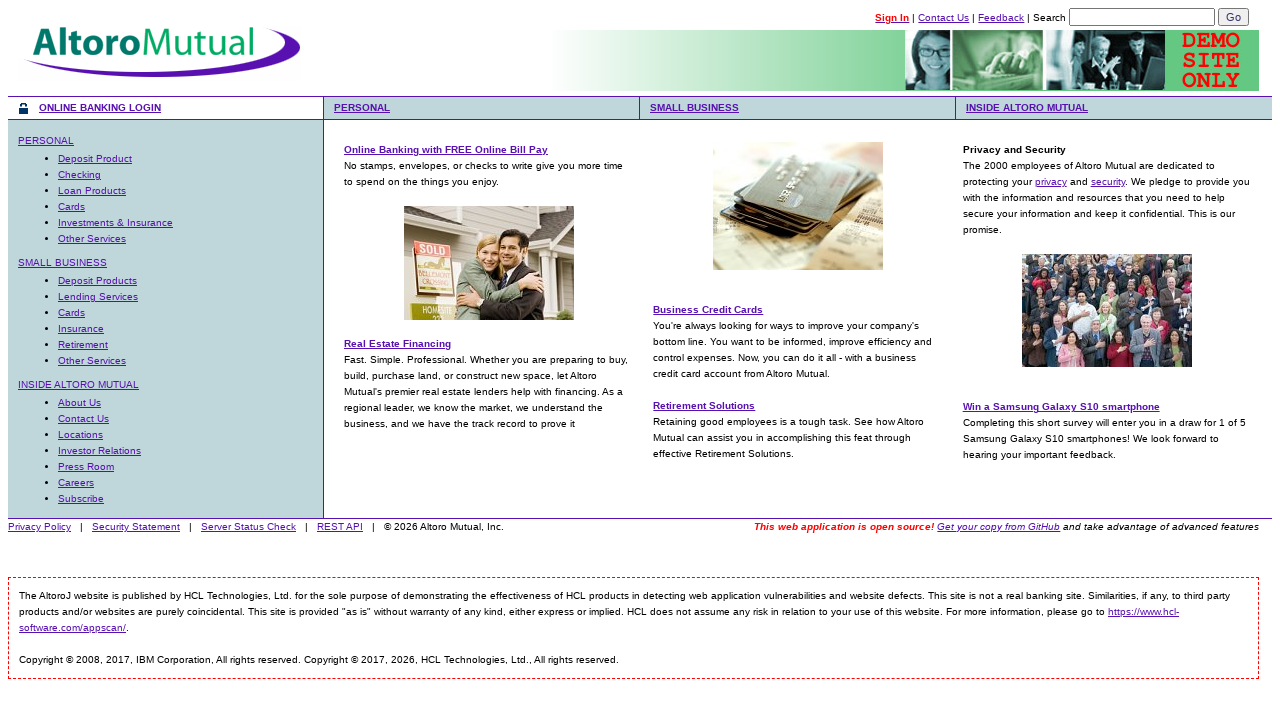

Homepage body element found, homepage verified
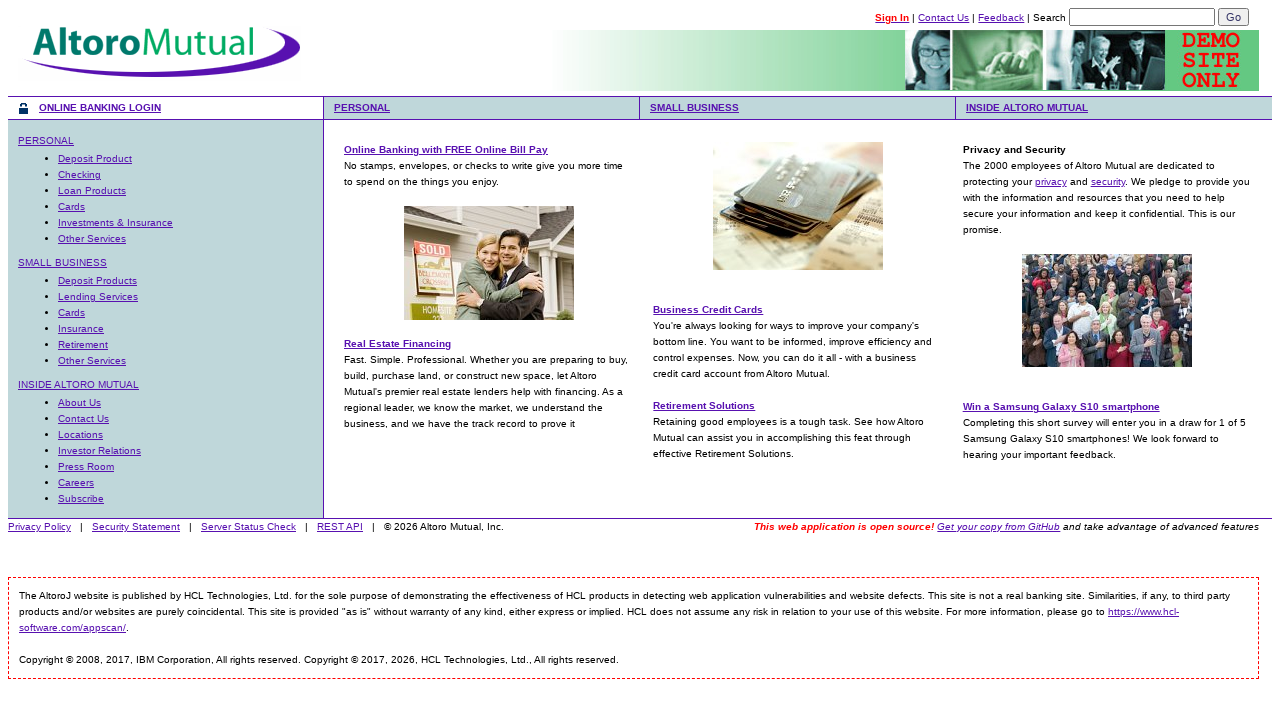

Navigated to personal deposit products page
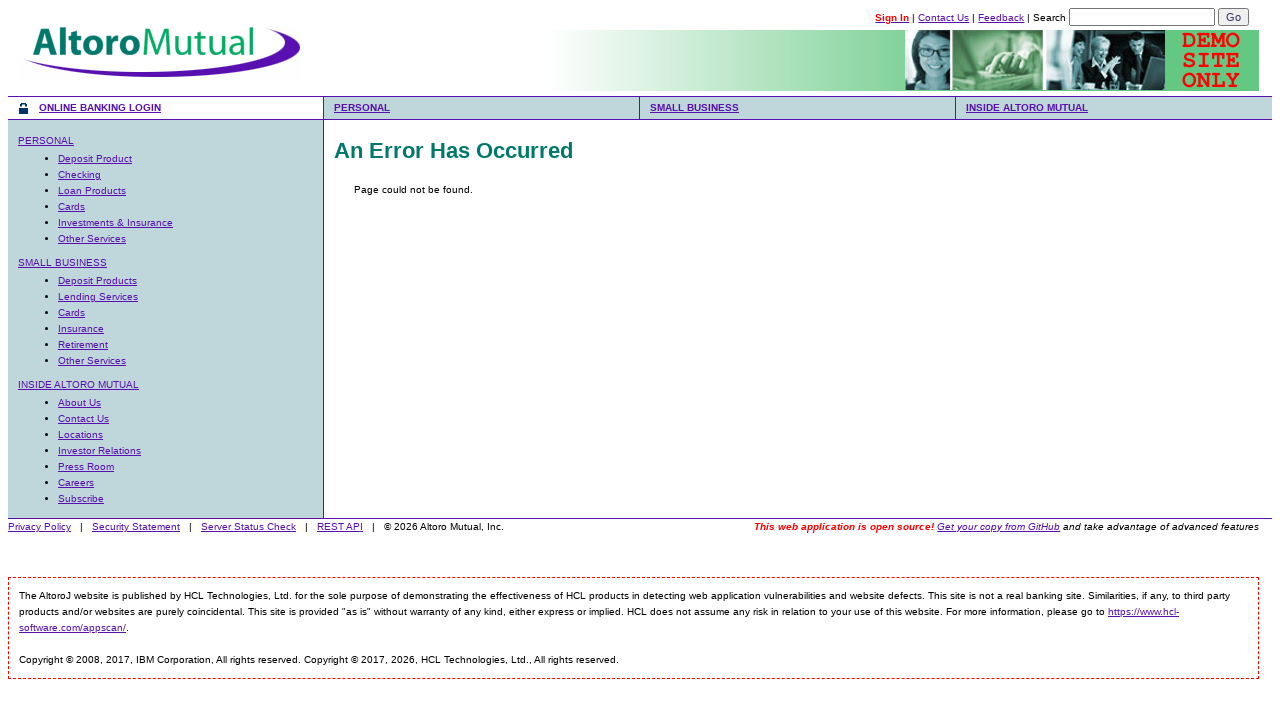

Personal deposit products page DOM content loaded
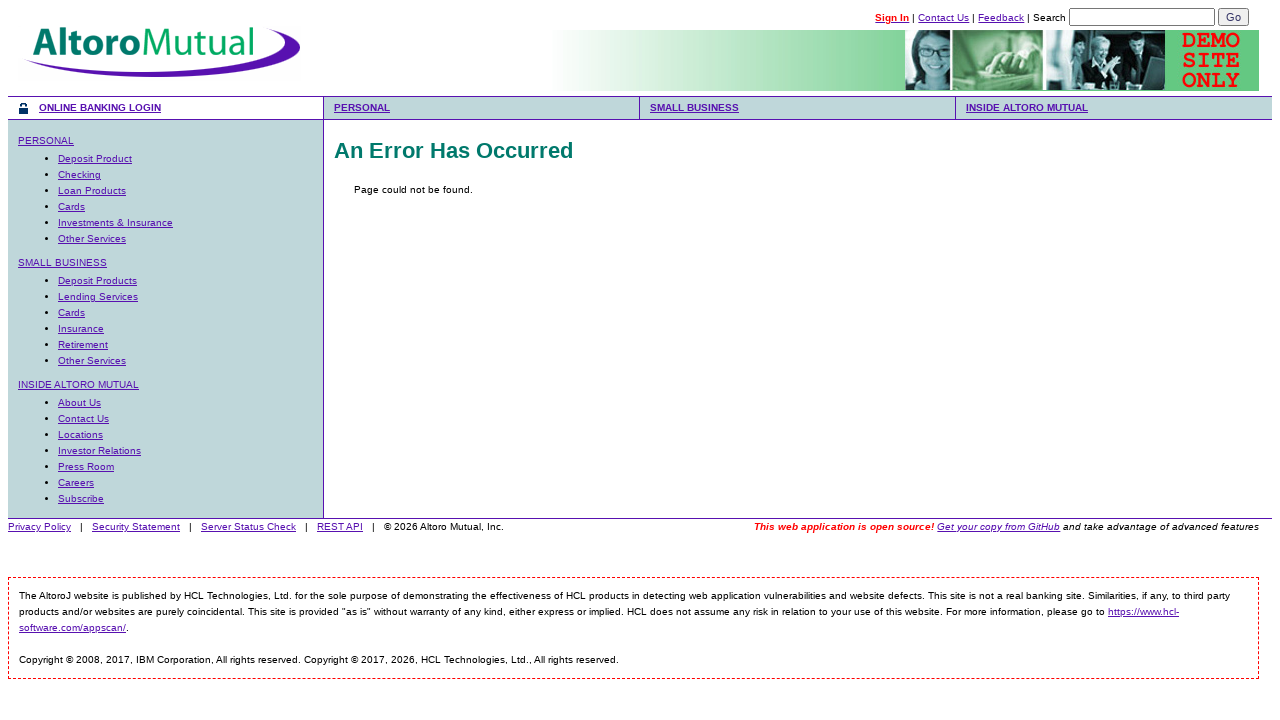

Personal deposit products page body element found, page verified
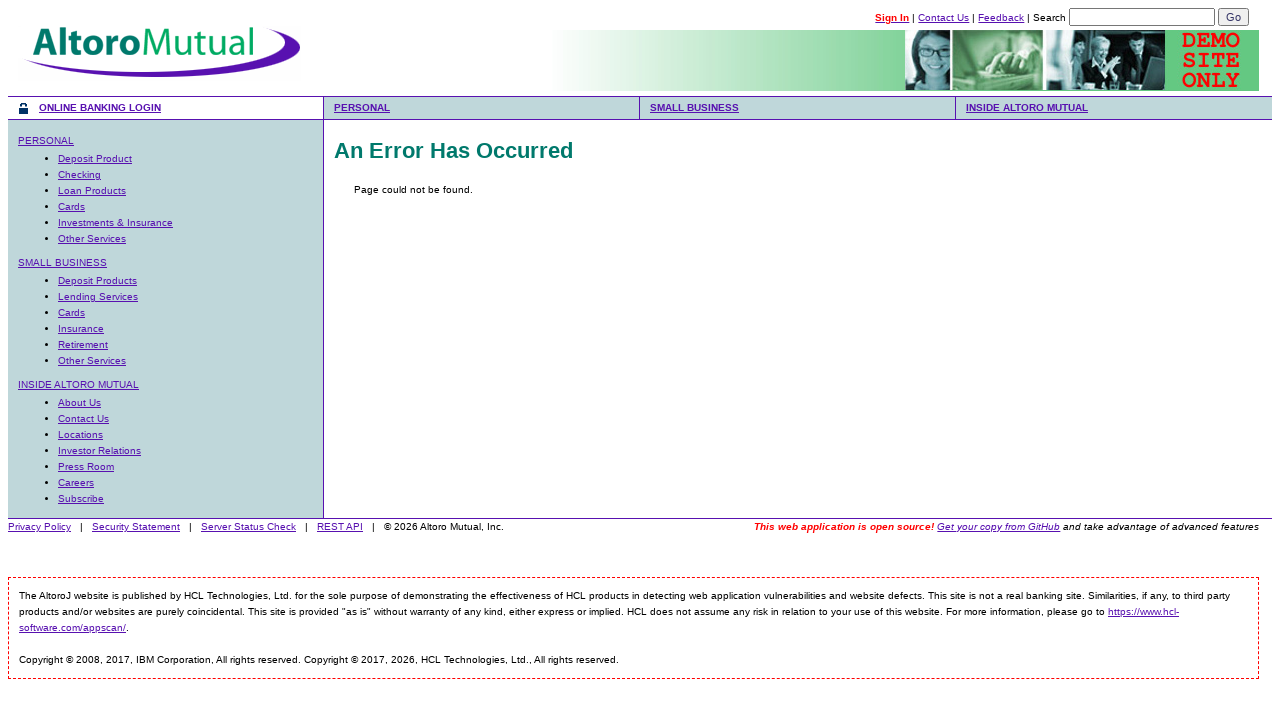

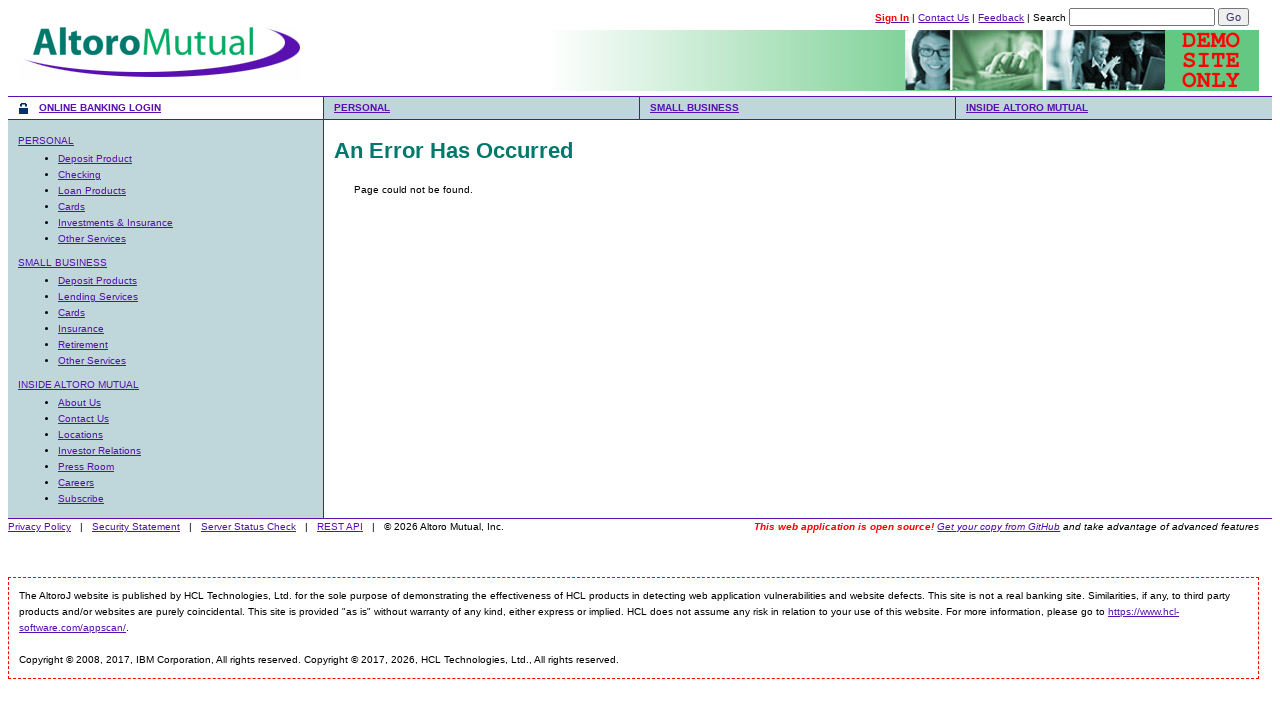